Tests a slow calculator application by setting a delay value, entering a mathematical expression (7+8), clicking equals, and verifying the result is 15

Starting URL: https://bonigarcia.dev/selenium-webdriver-java/slow-calculator.html

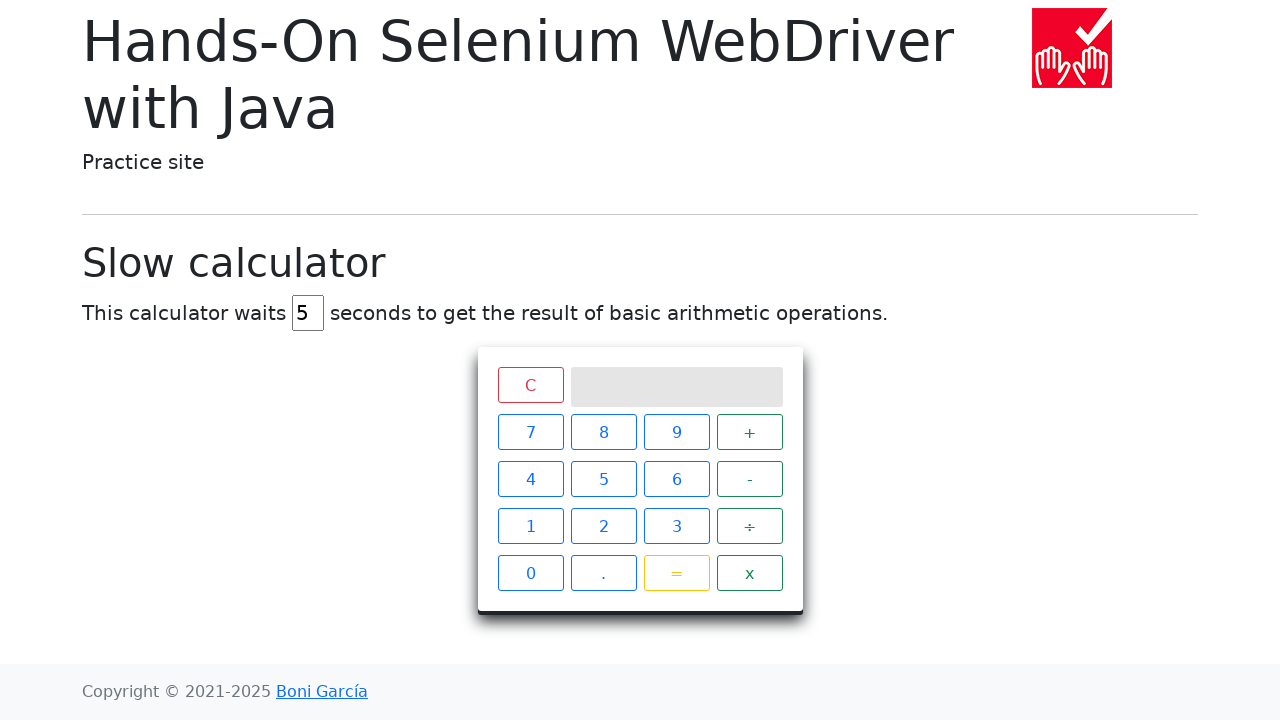

Cleared delay input field on #delay
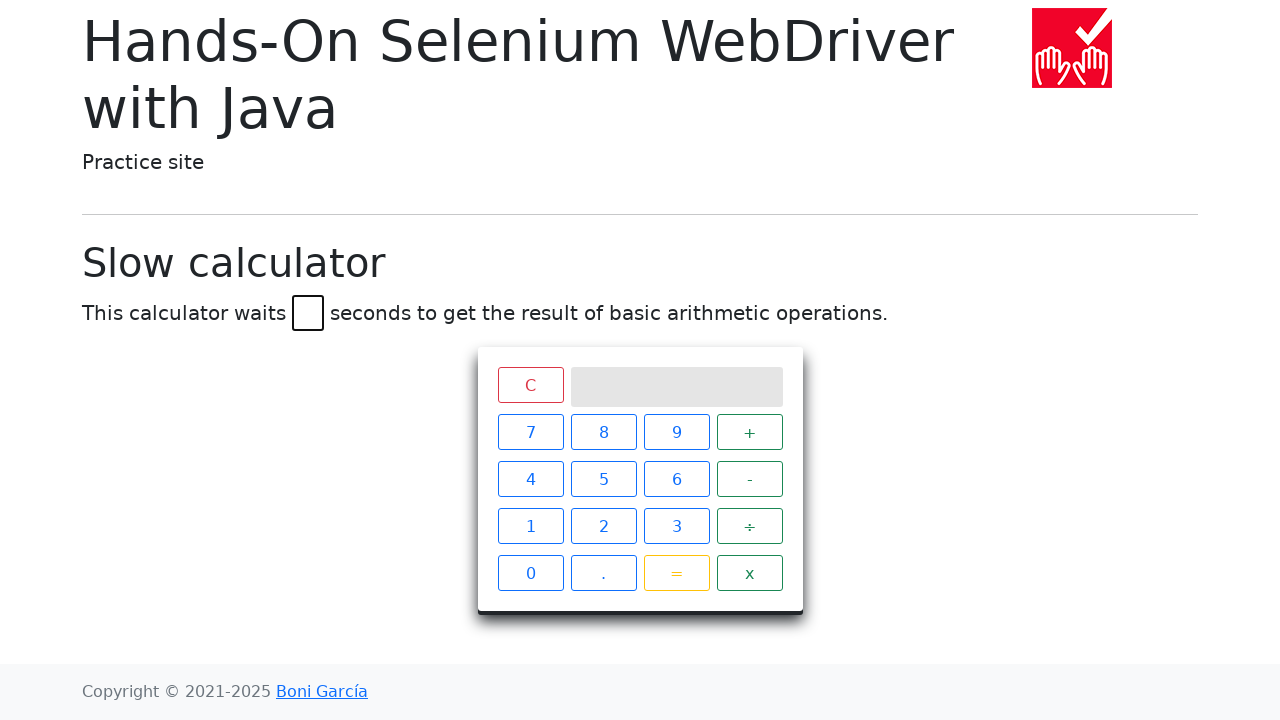

Set delay value to 45 seconds on #delay
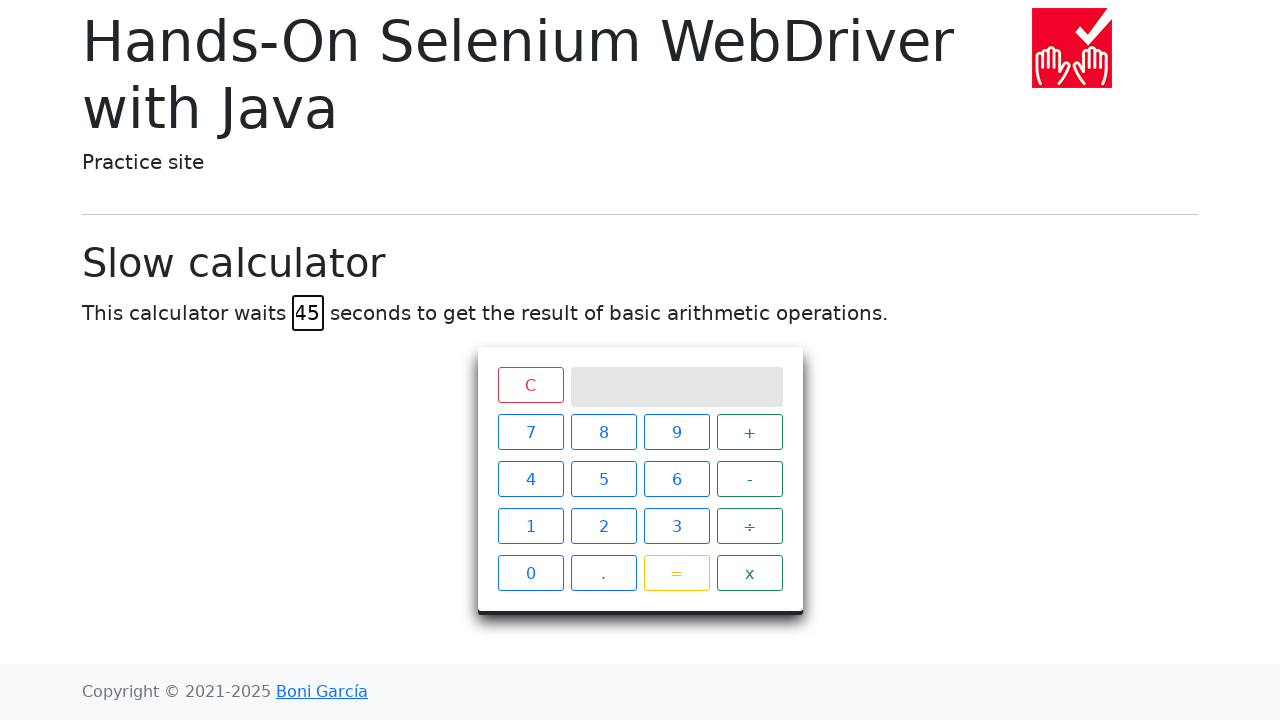

Clicked number 7 at (530, 432) on xpath=//span[@class='btn btn-outline-primary' and text()='7']
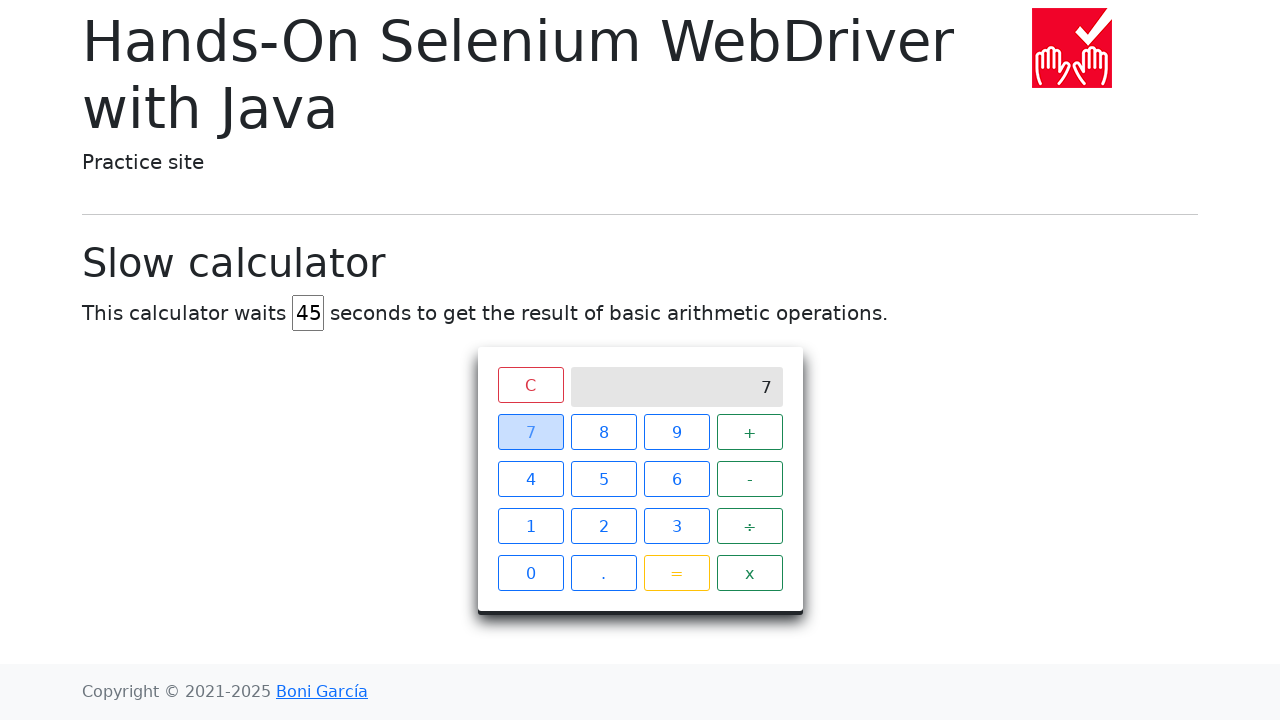

Clicked plus operator at (750, 432) on xpath=//span[@class='operator btn btn-outline-success' and text()='+']
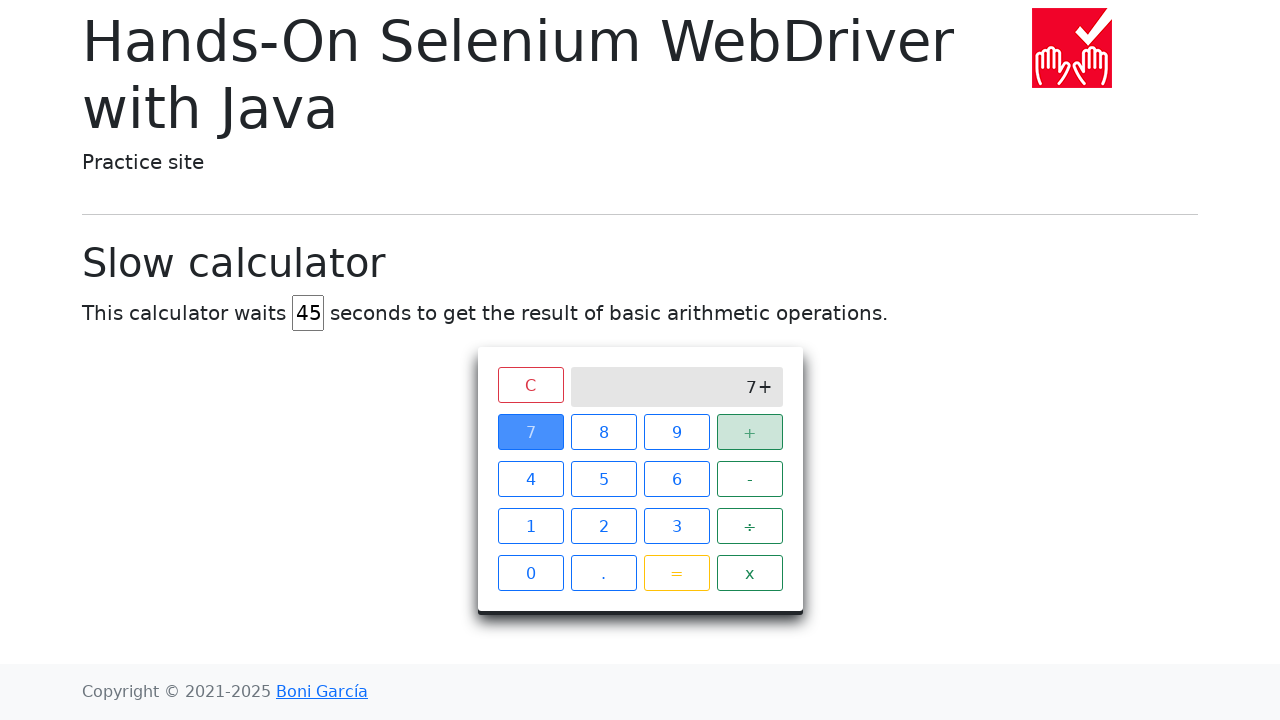

Clicked number 8 at (604, 432) on xpath=//span[@class='btn btn-outline-primary' and text()='8']
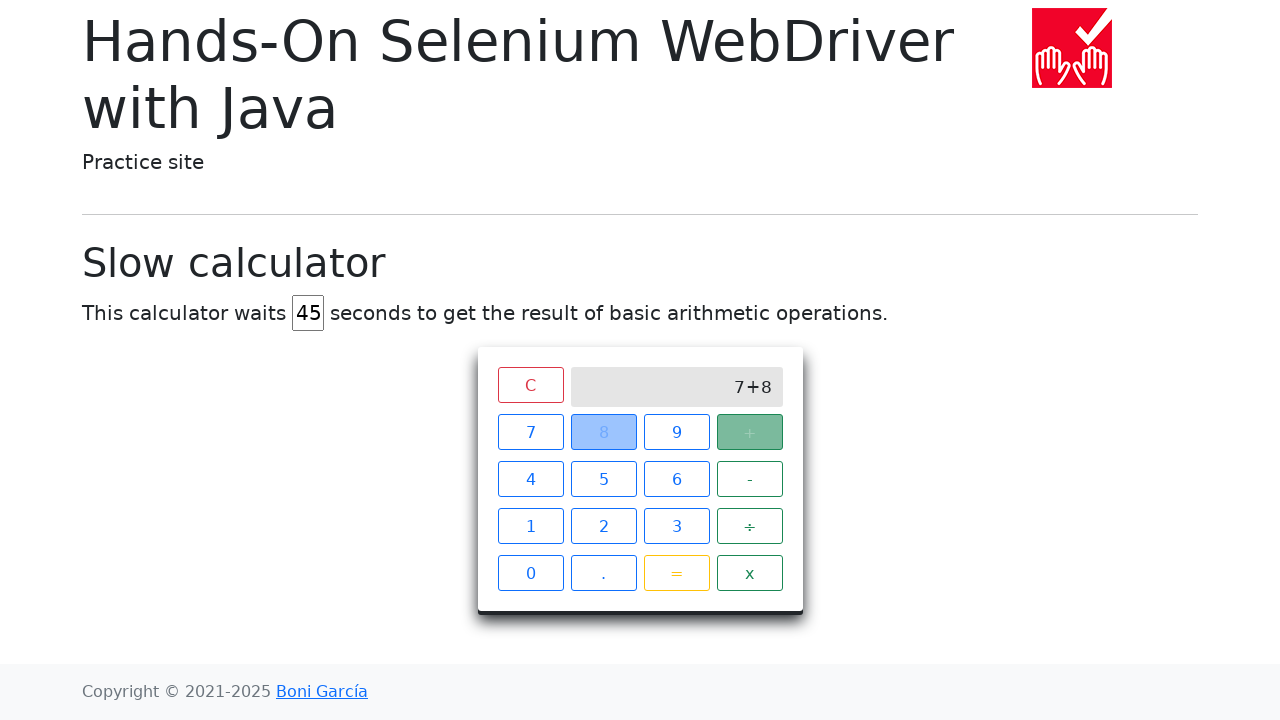

Clicked equals button to calculate result at (676, 573) on xpath=//span[contains(@class, 'btn-outline-warning') and text()='=']
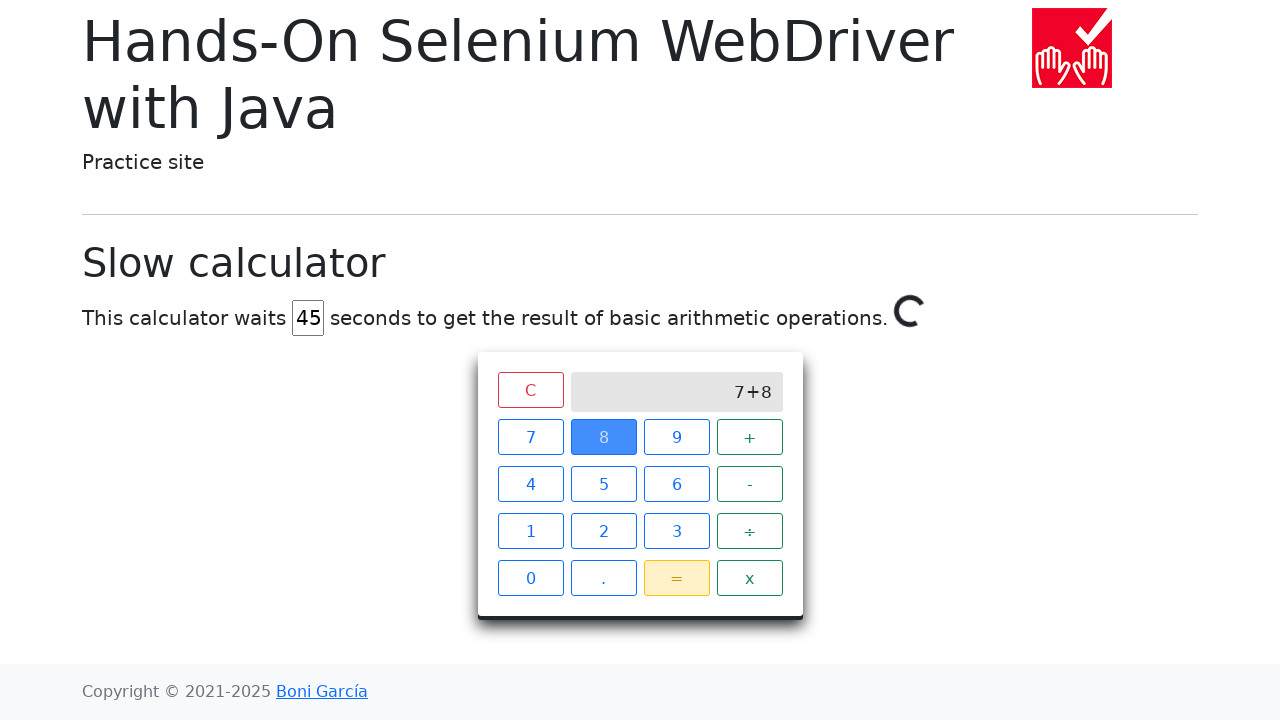

Calculator result displayed as 15 after 45-second delay
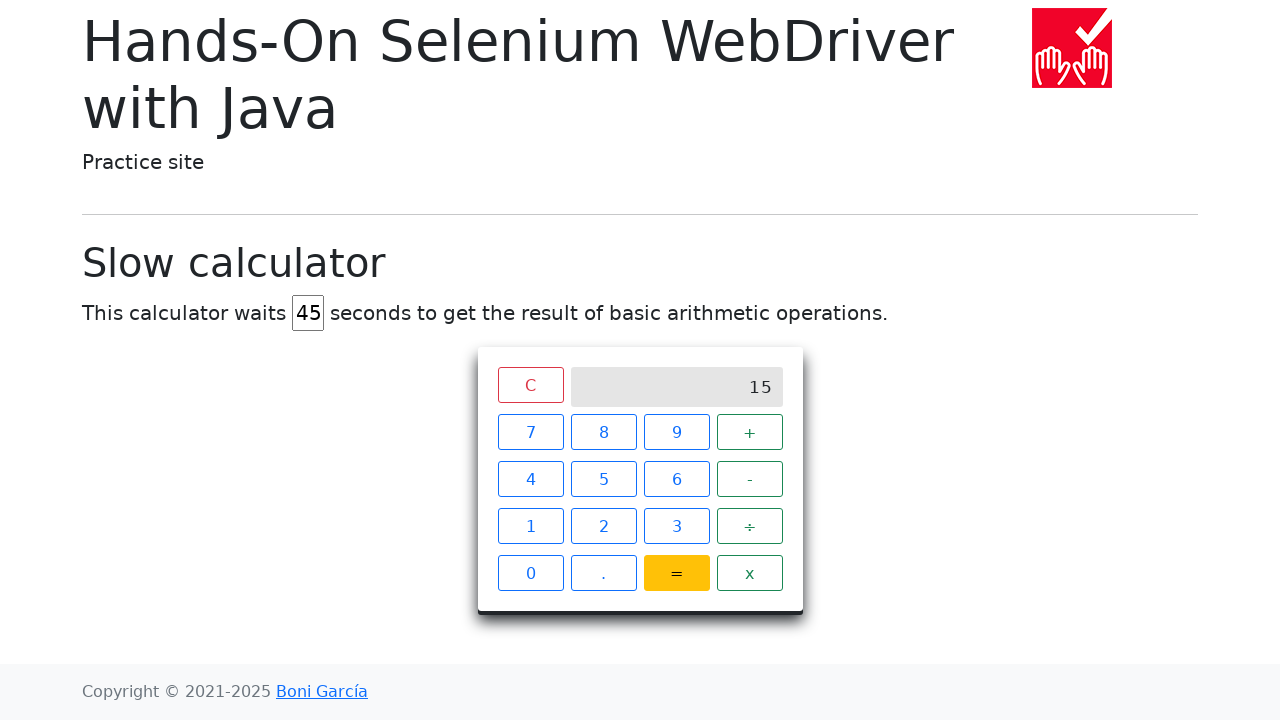

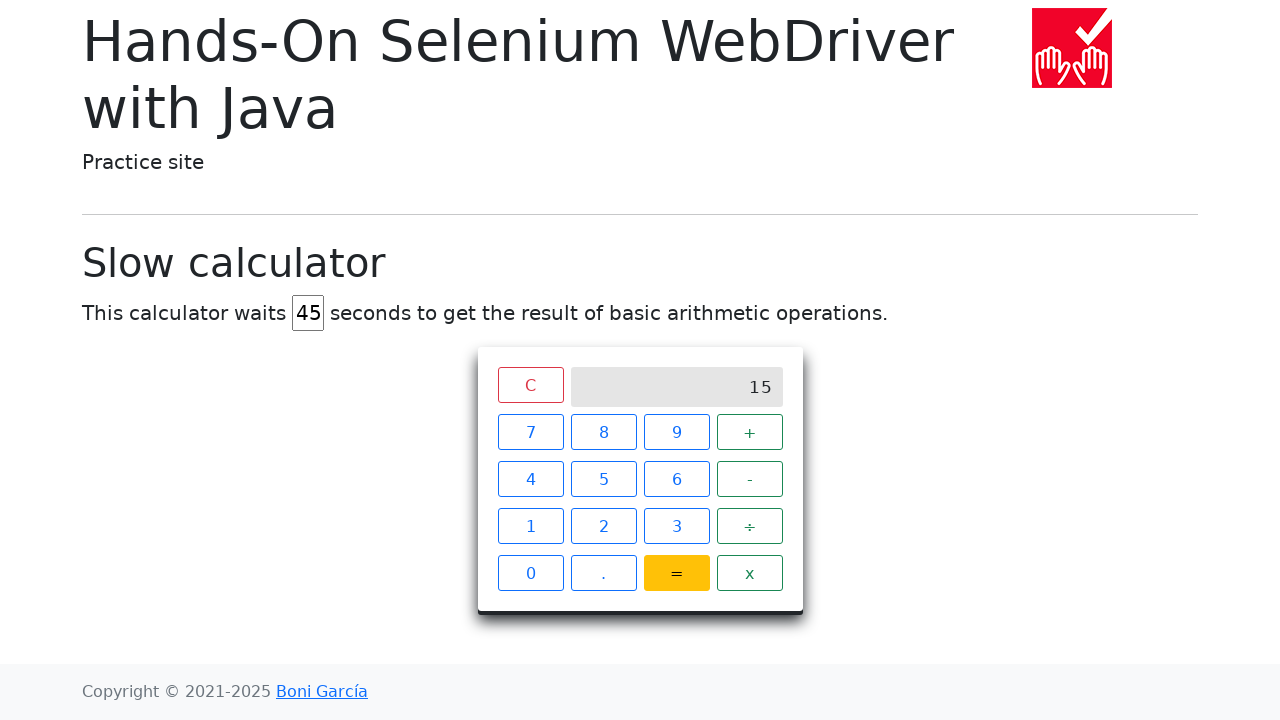